E2E test for Green Cart application that adds multiple vegetables with specific quantities to cart, applies a promo code, and proceeds to place an order

Starting URL: https://rahulshettyacademy.com/seleniumPractise/

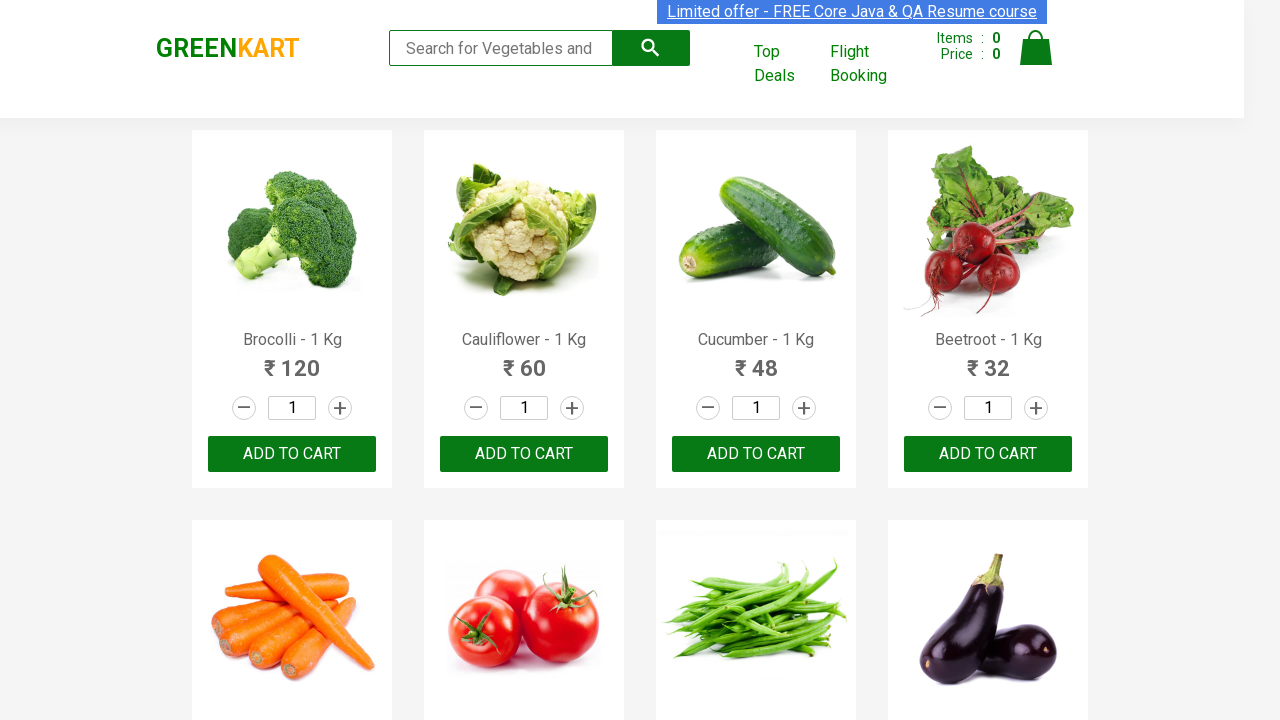

Waited for products to load on Green Cart page
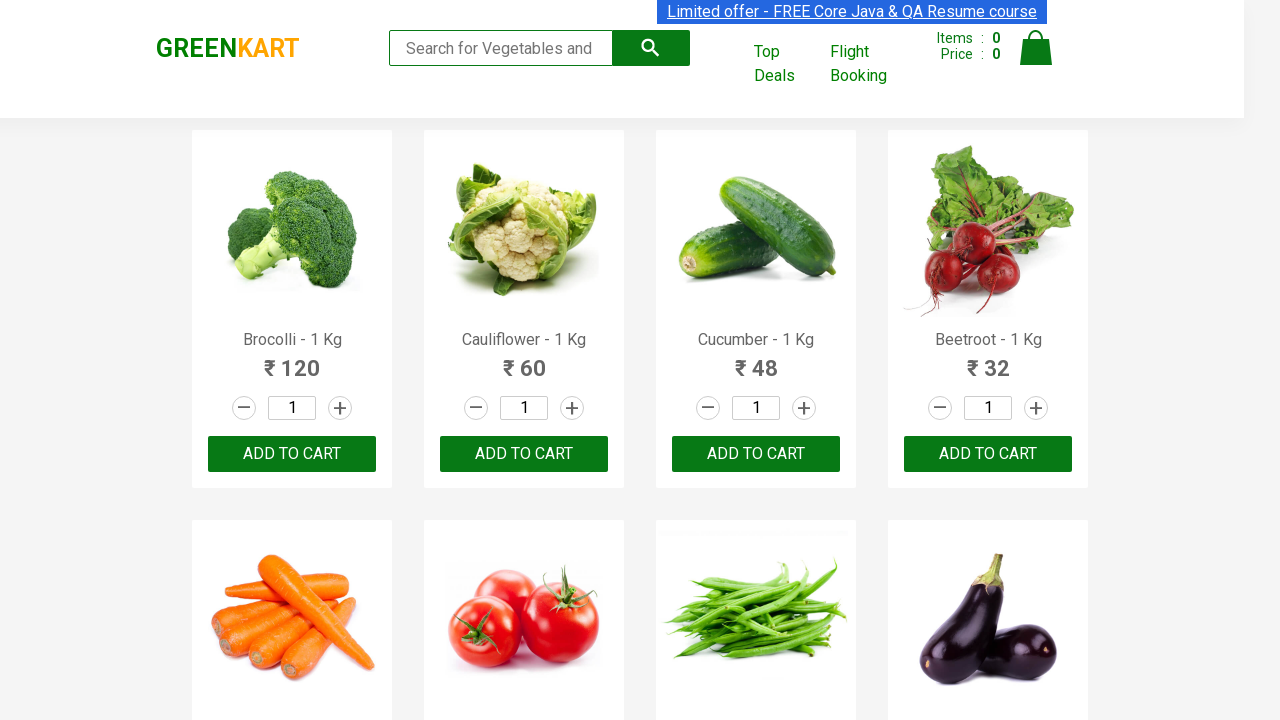

Retrieved all product names from the page
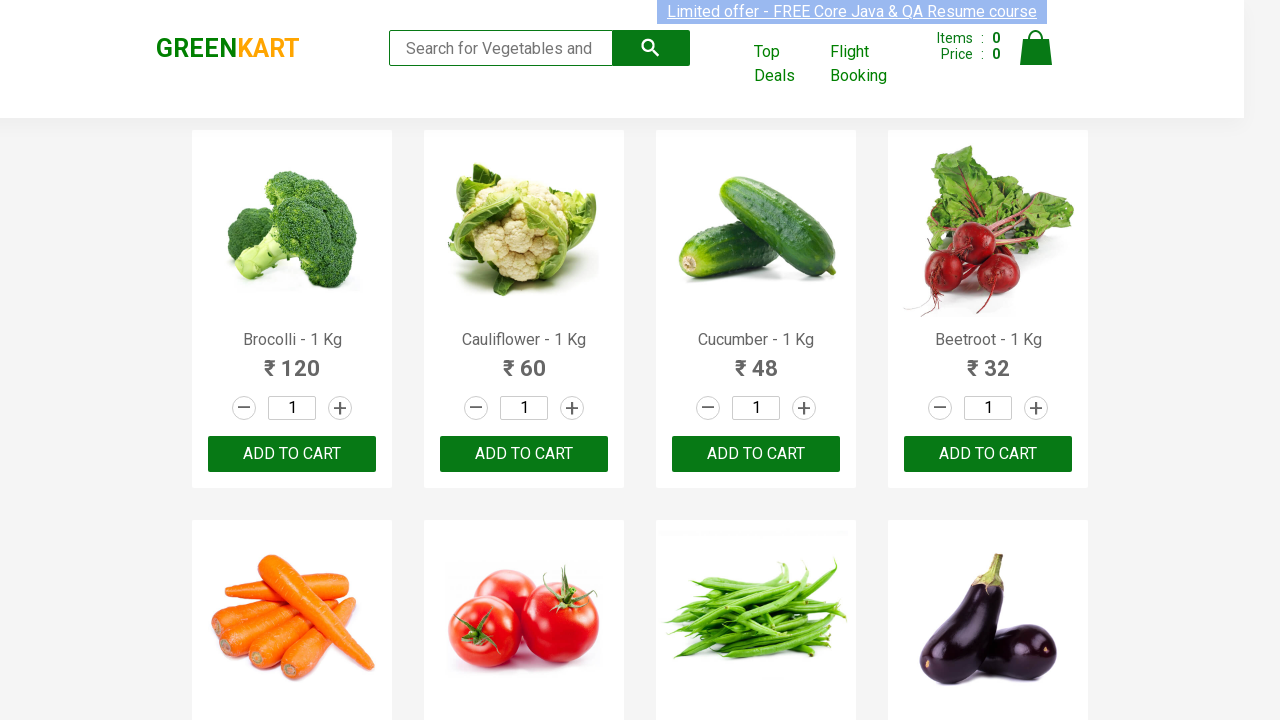

Incremented quantity for Brocolli (click 1/2) at (340, 408) on .increment >> nth=0
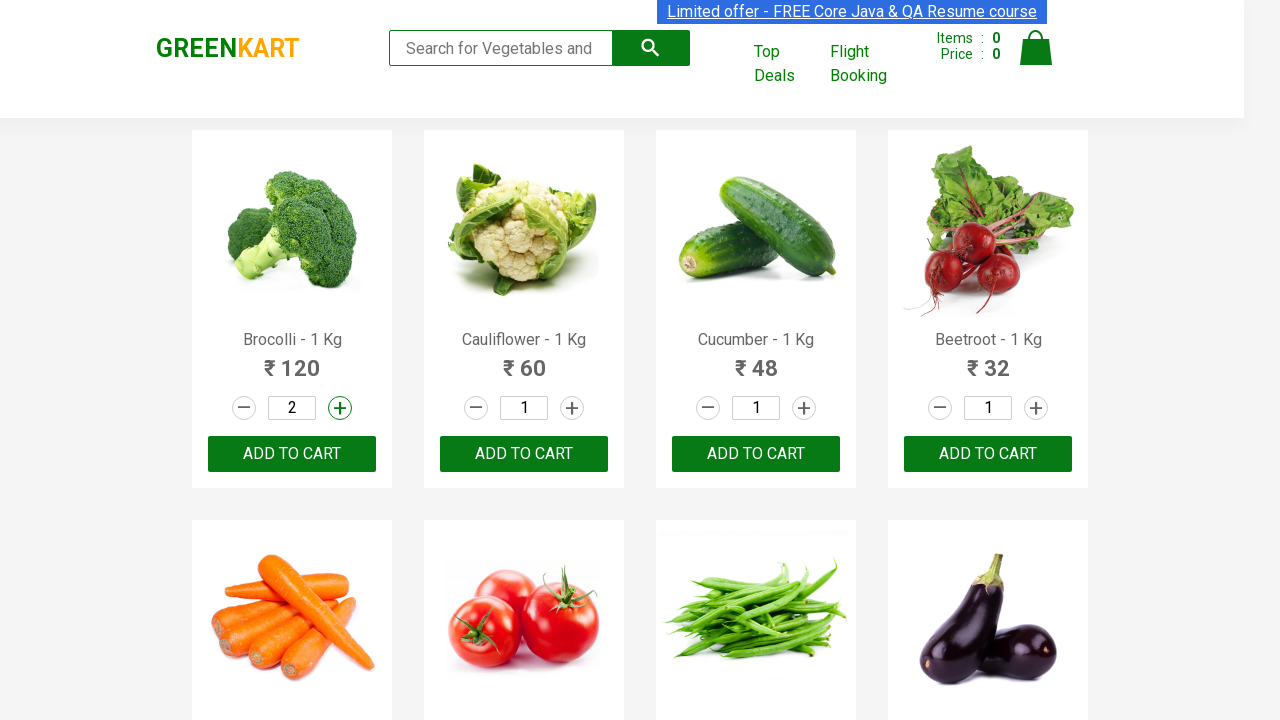

Incremented quantity for Brocolli (click 2/2) at (340, 408) on .increment >> nth=0
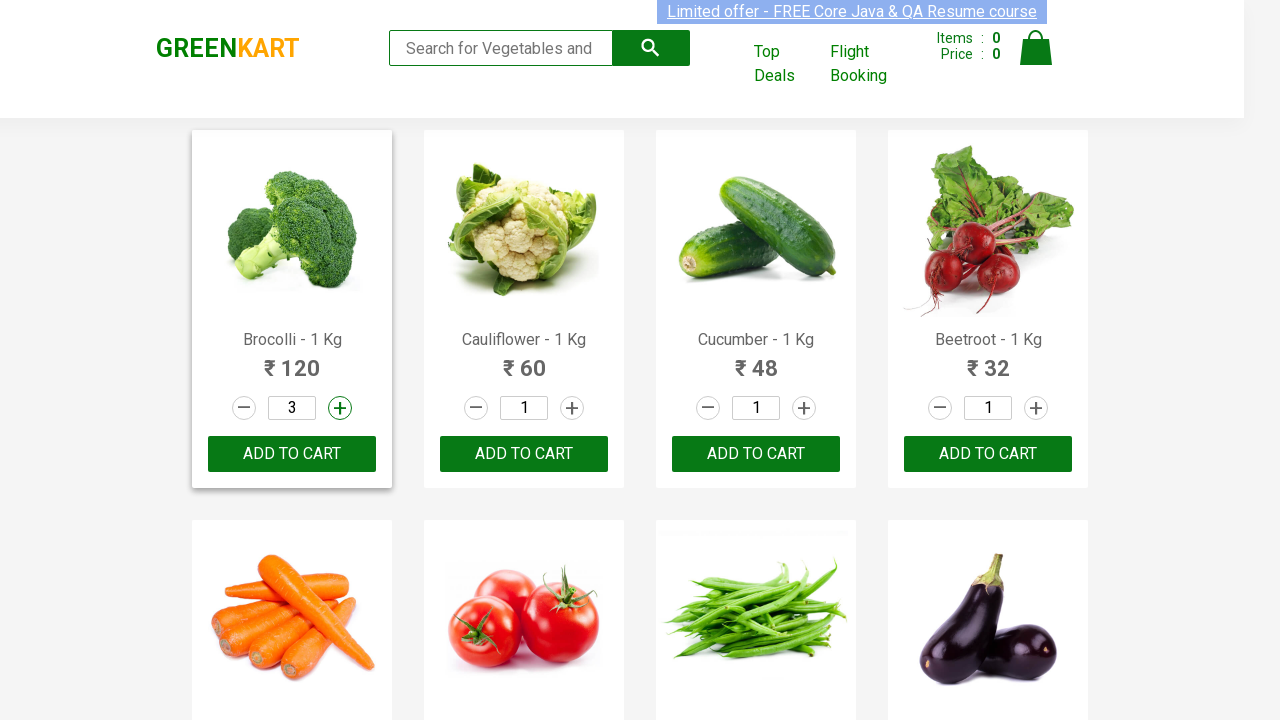

Added Brocolli (3 kg) to cart at (292, 454) on button[type='button'] >> nth=1
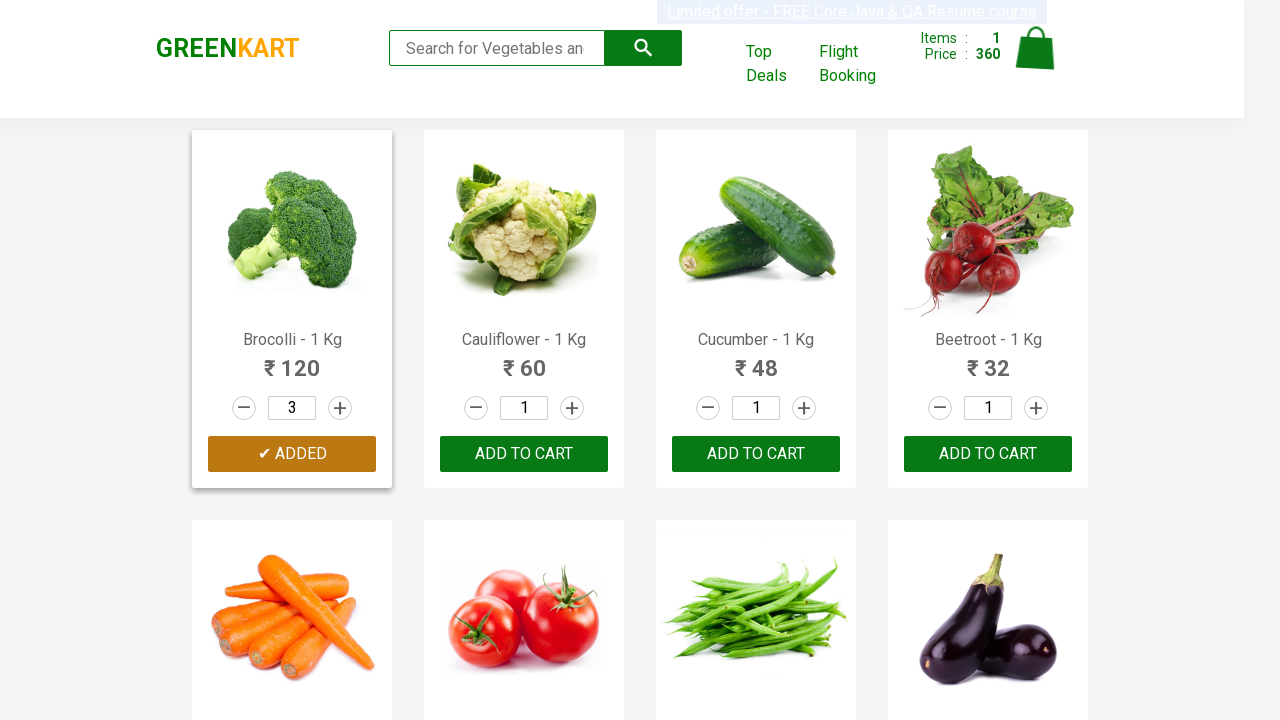

Added Cucumber (1 kg) to cart at (756, 454) on button[type='button'] >> nth=3
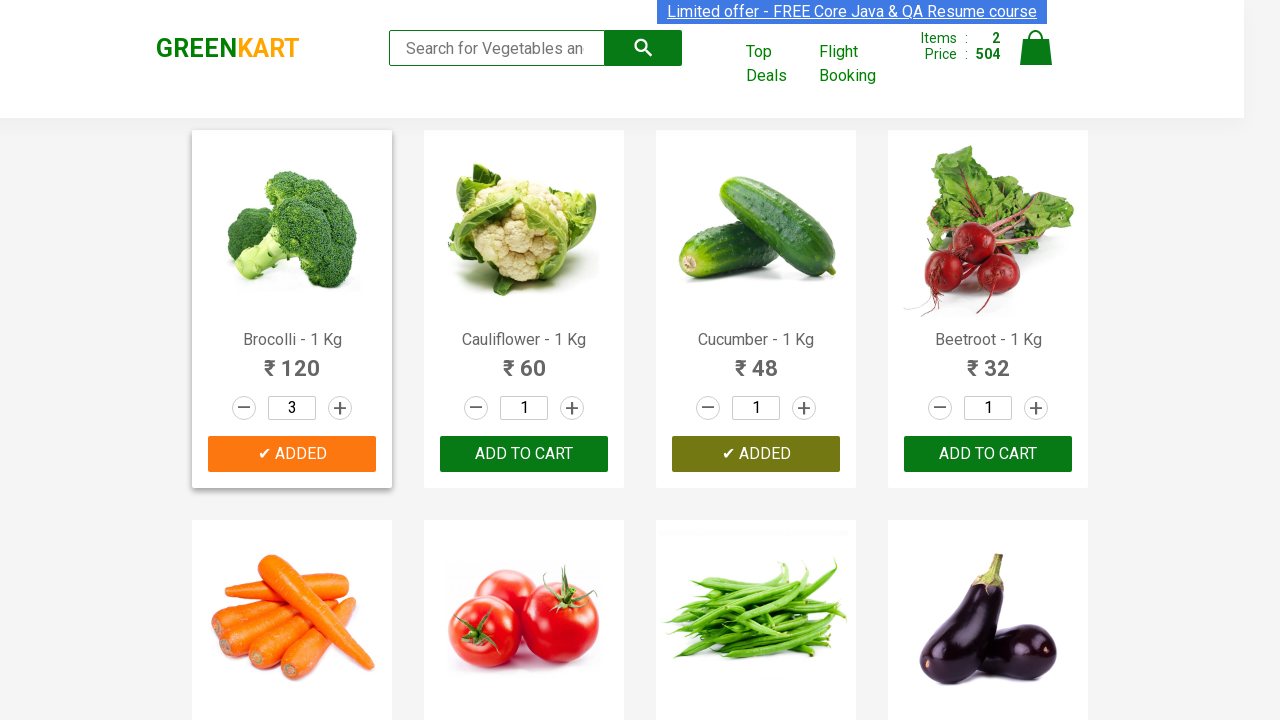

Added Beetroot (1 kg) to cart at (988, 454) on button[type='button'] >> nth=4
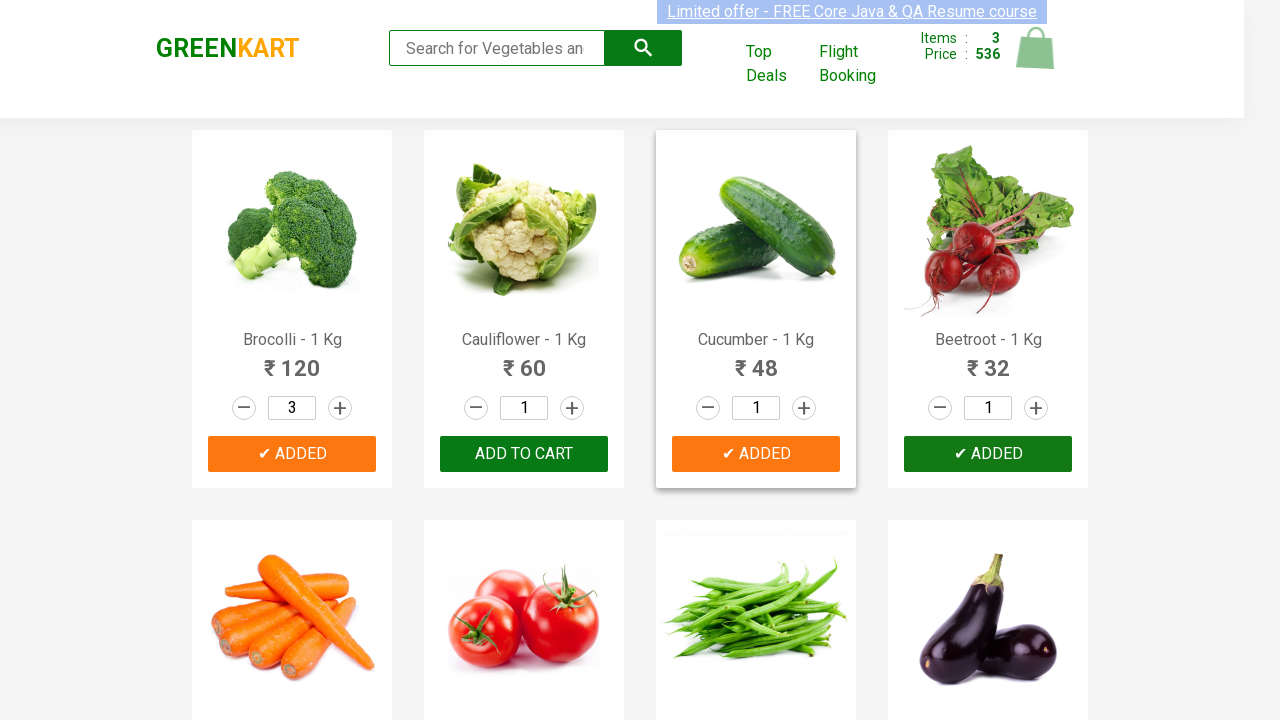

Added Carrot (1 kg) to cart at (292, 360) on button[type='button'] >> nth=5
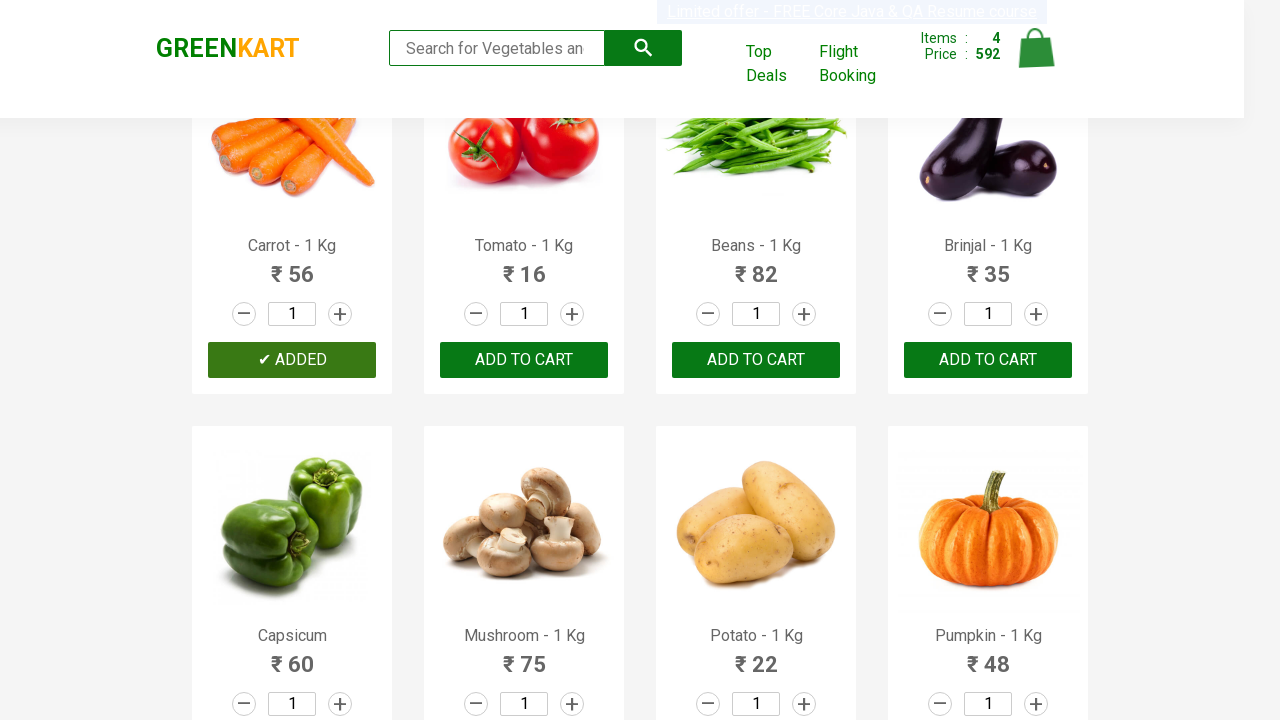

Clicked on cart icon at (1036, 48) on img[alt='Cart']
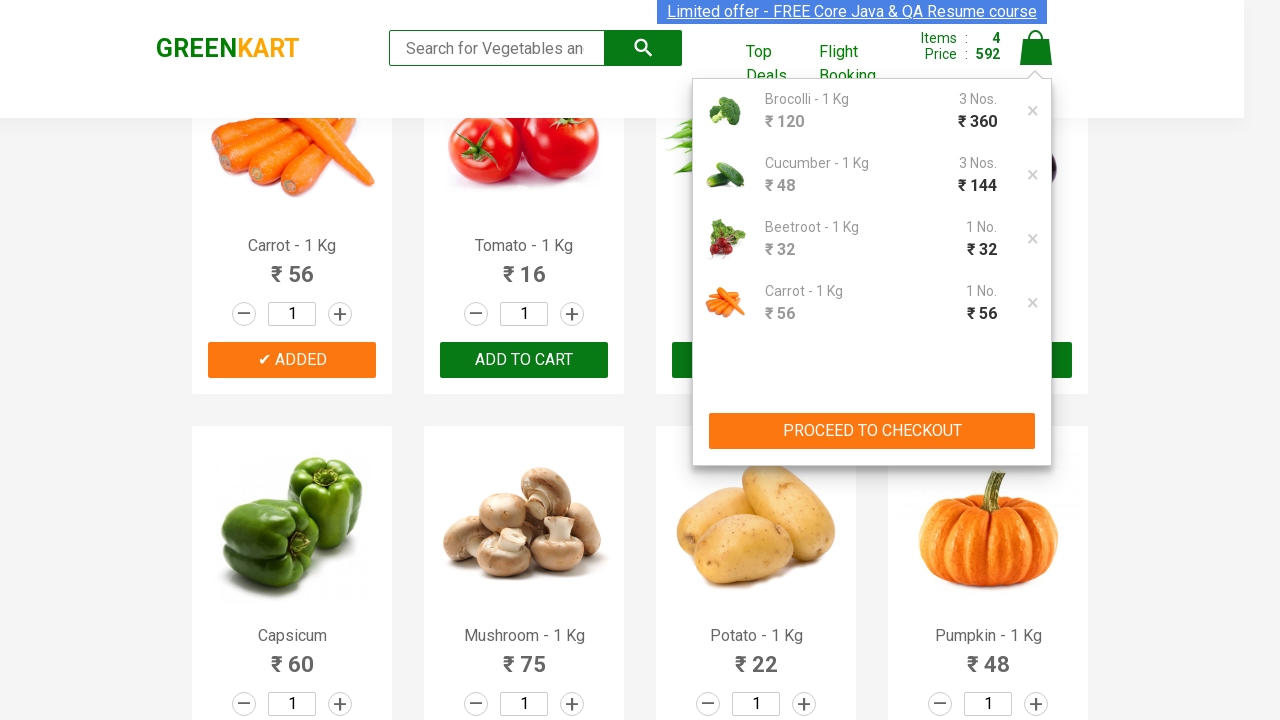

Clicked PROCEED TO CHECKOUT button at (872, 431) on button:has-text('PROCEED TO CHECKOUT')
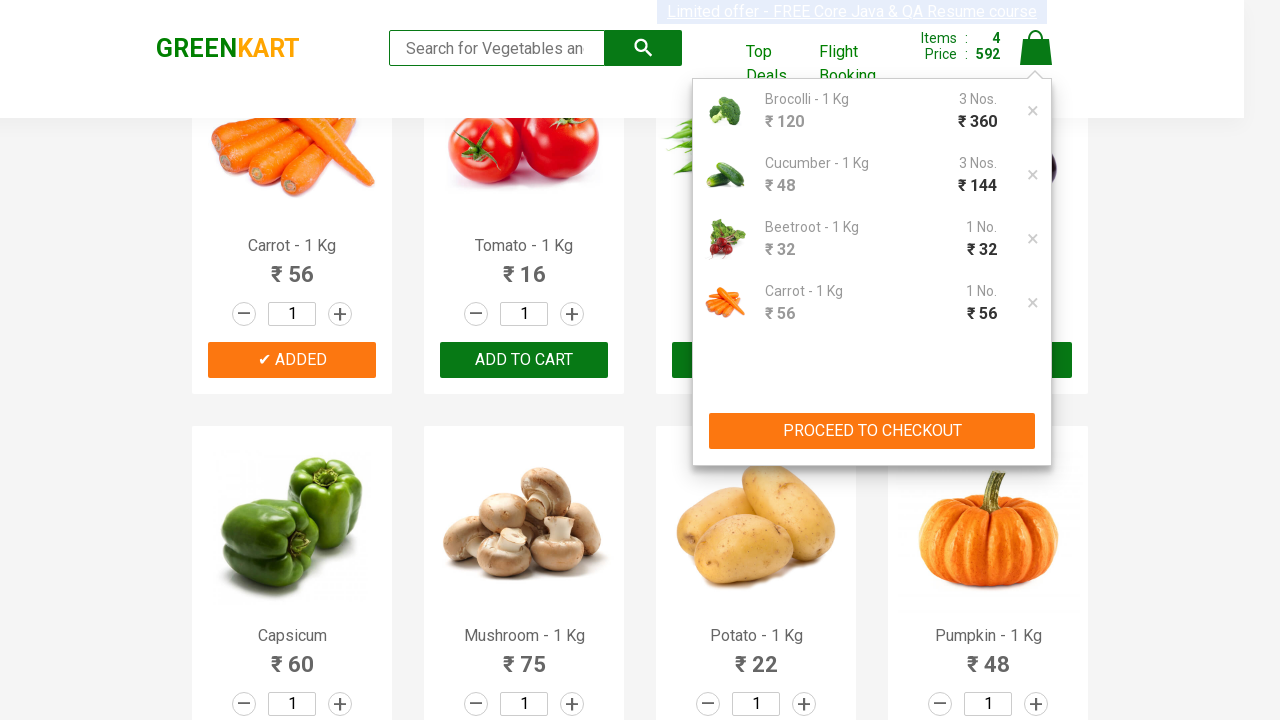

Waited for checkout page to load
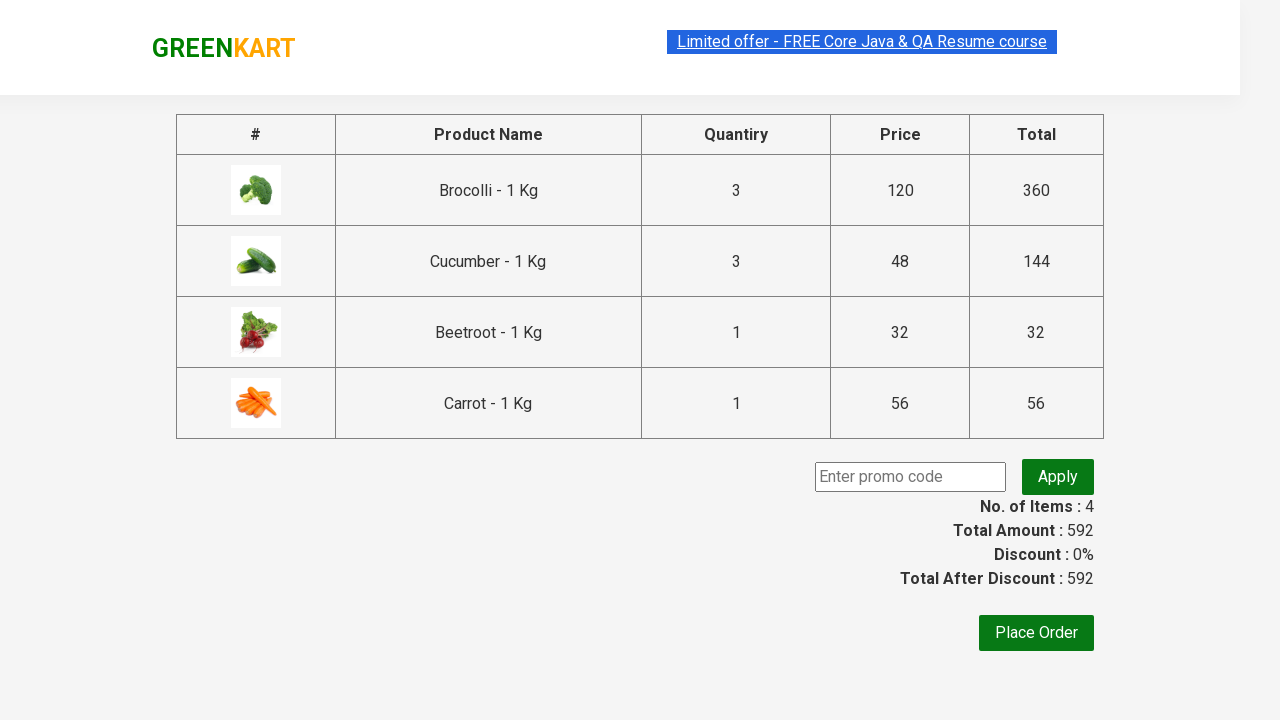

Entered promo code 'rahulshettyacademy' on .promoCode
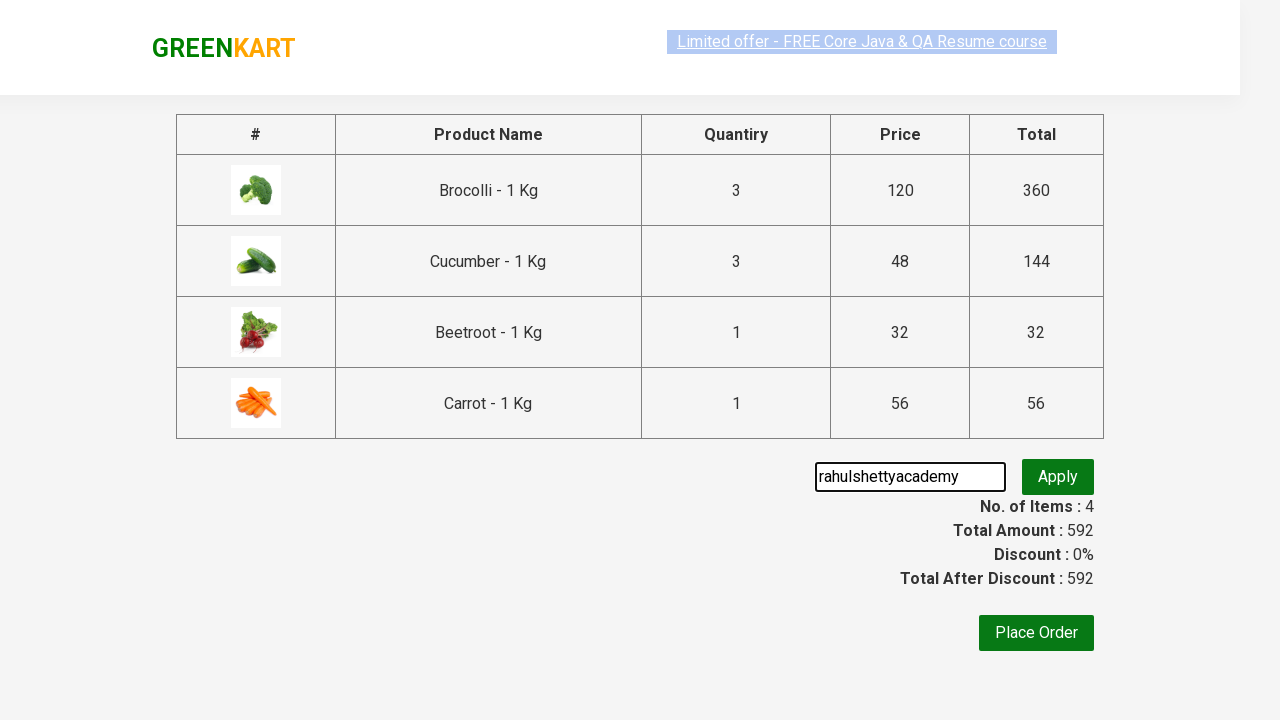

Clicked Apply Promo Code button at (1058, 477) on .promoBtn
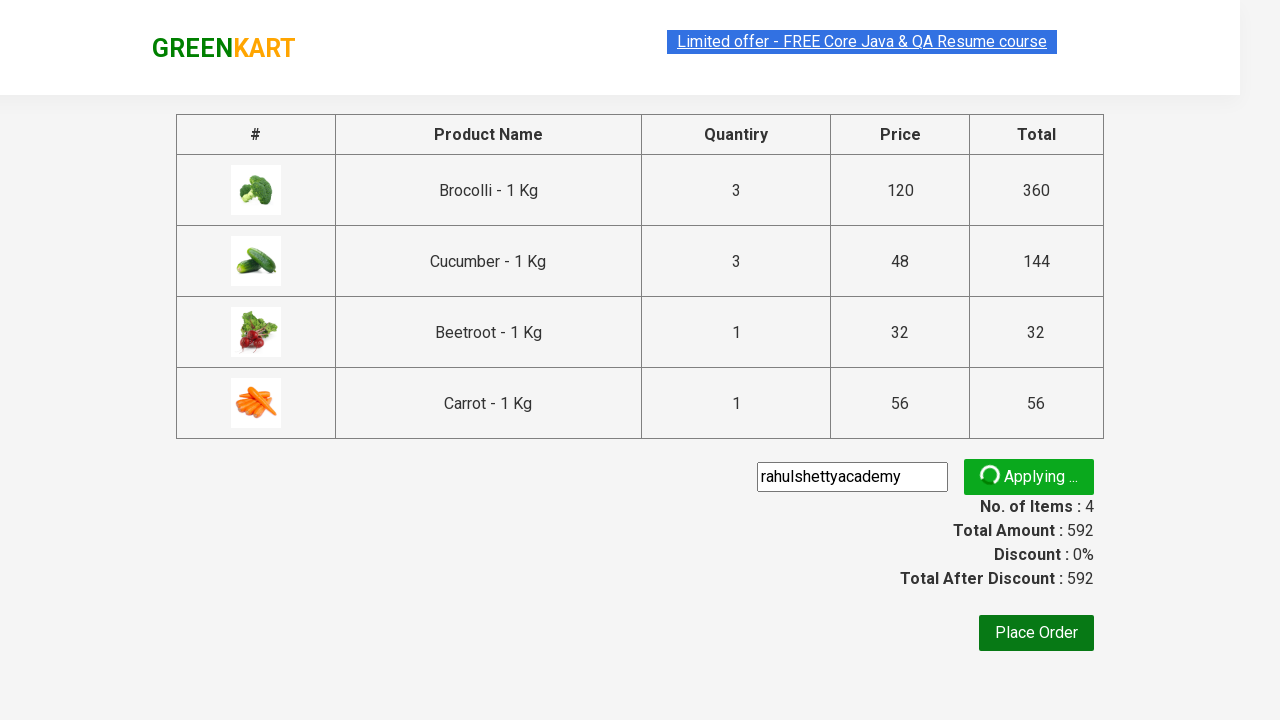

Waited for promo code to be applied
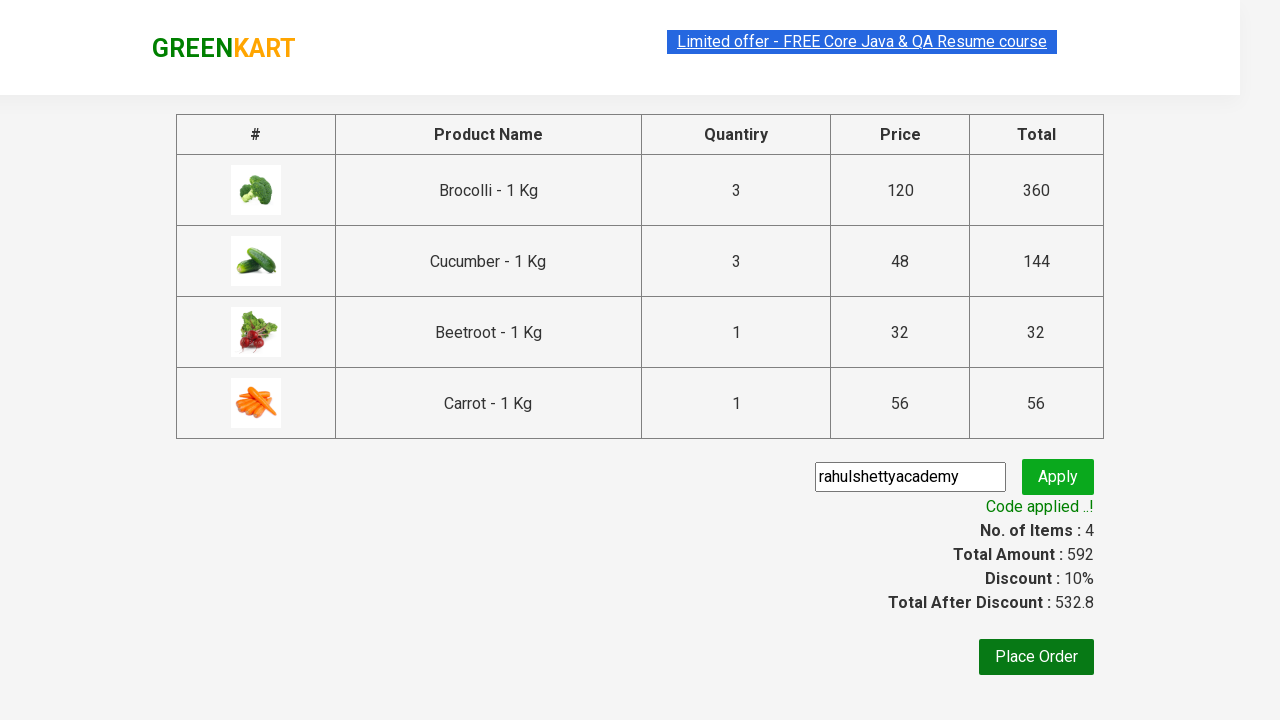

Retrieved promo info text: Code applied ..!
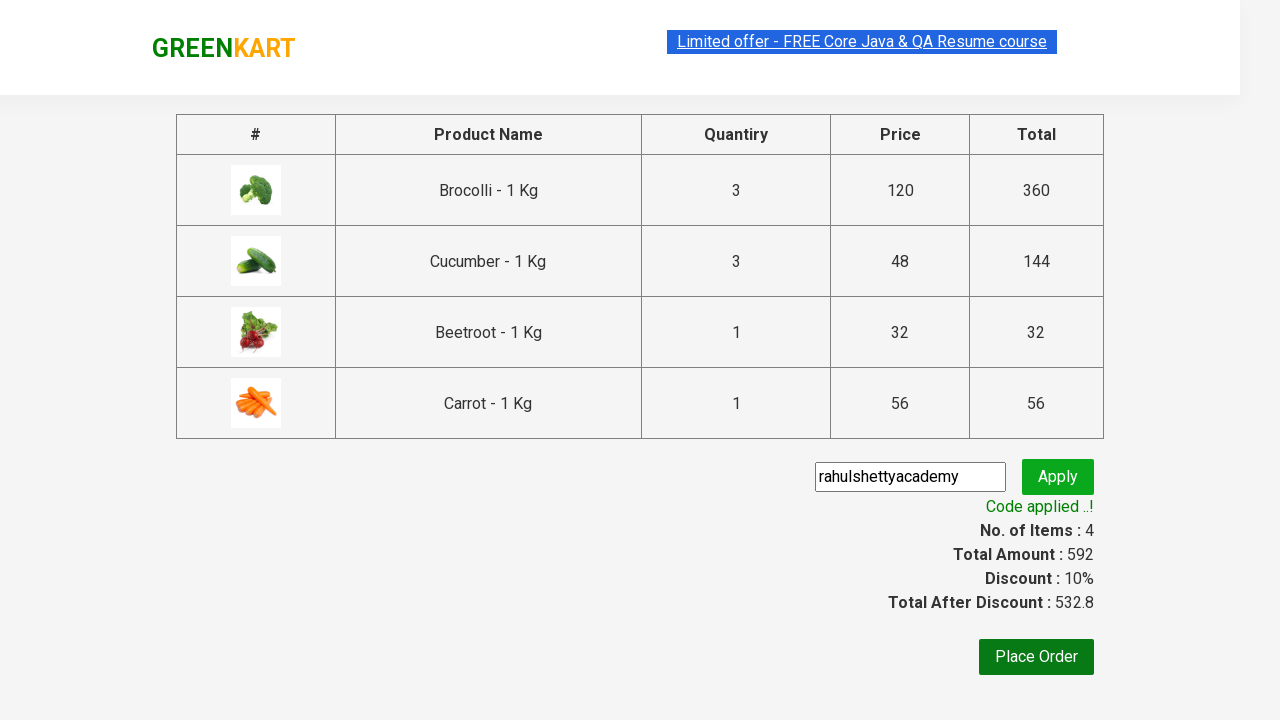

Clicked Place Order button to complete purchase at (1036, 657) on button:has-text('Place Order')
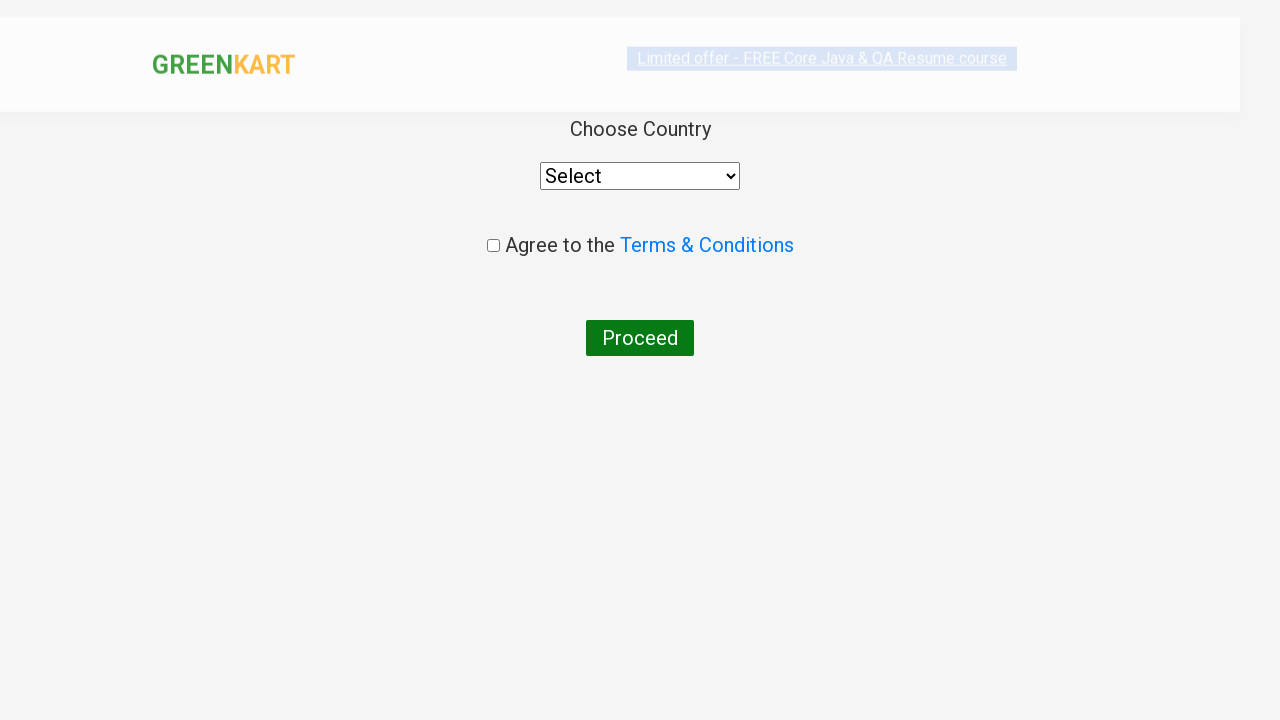

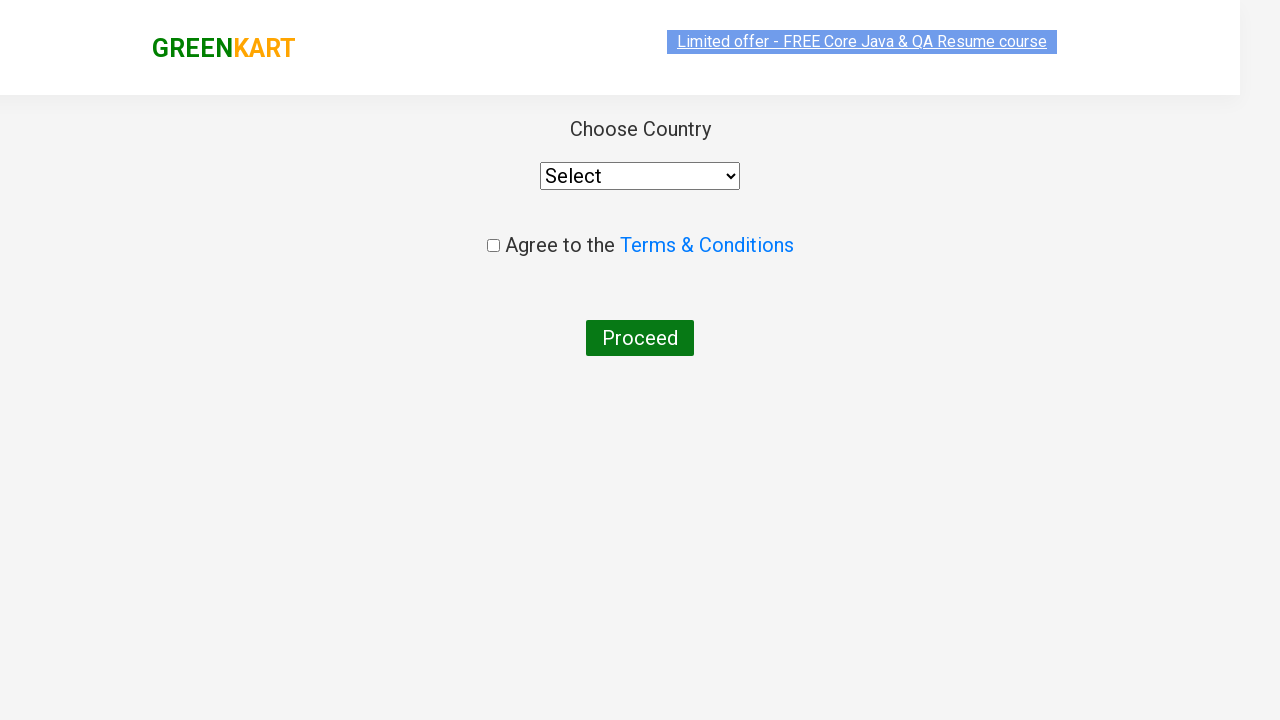